Tests page scrolling functionality using JavaScript execution on the jQuery UI resizable demo page

Starting URL: http://jqueryui.com/resizable/

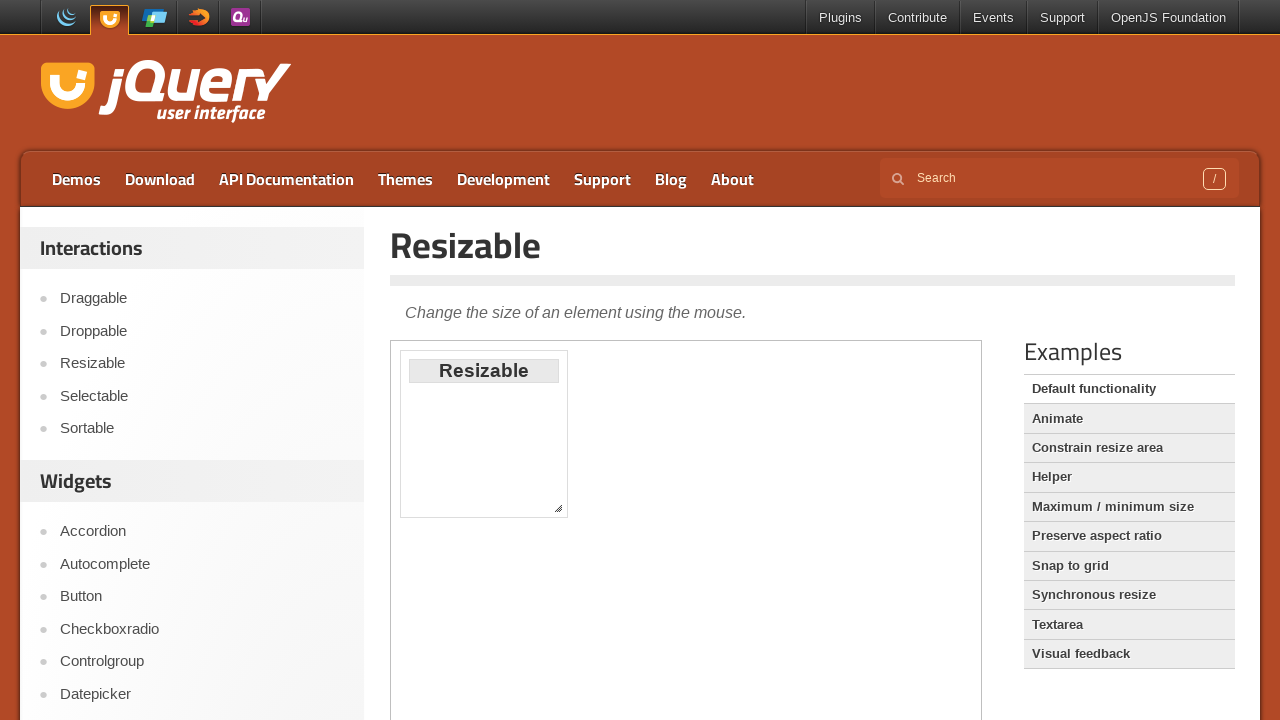

Navigated to jQuery UI resizable demo page
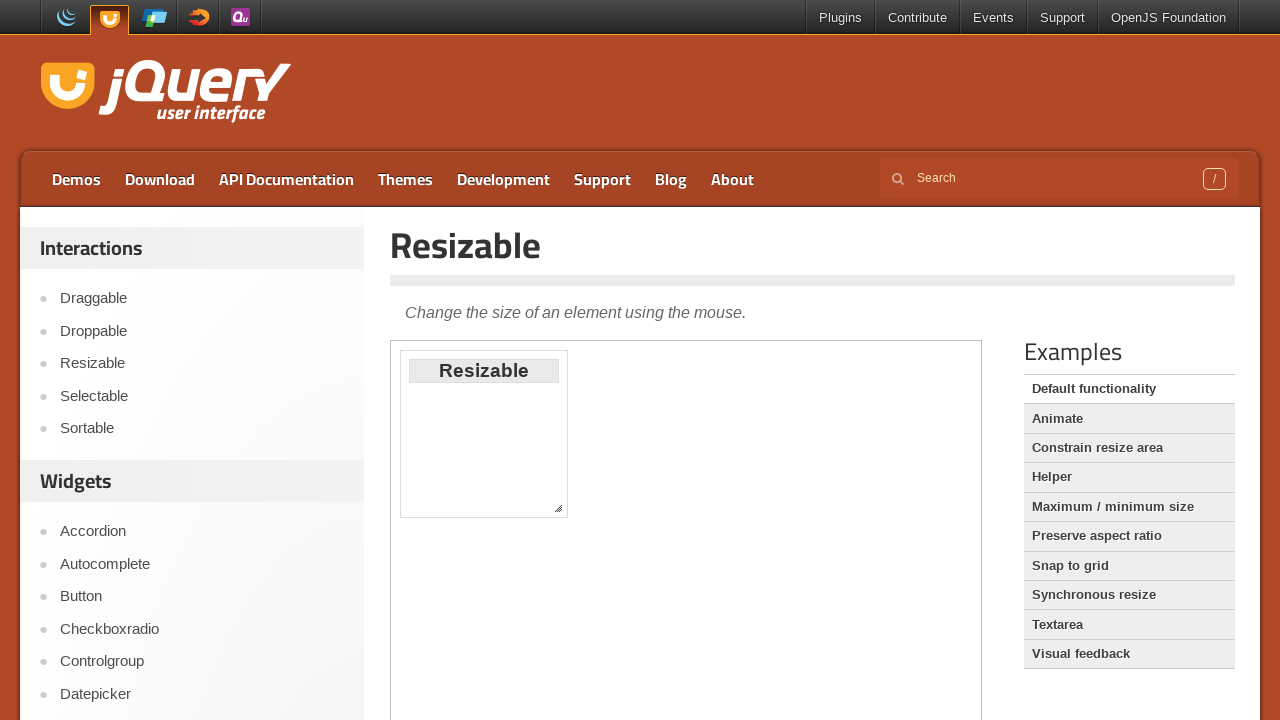

Scrolled page down by 9000 pixels using JavaScript
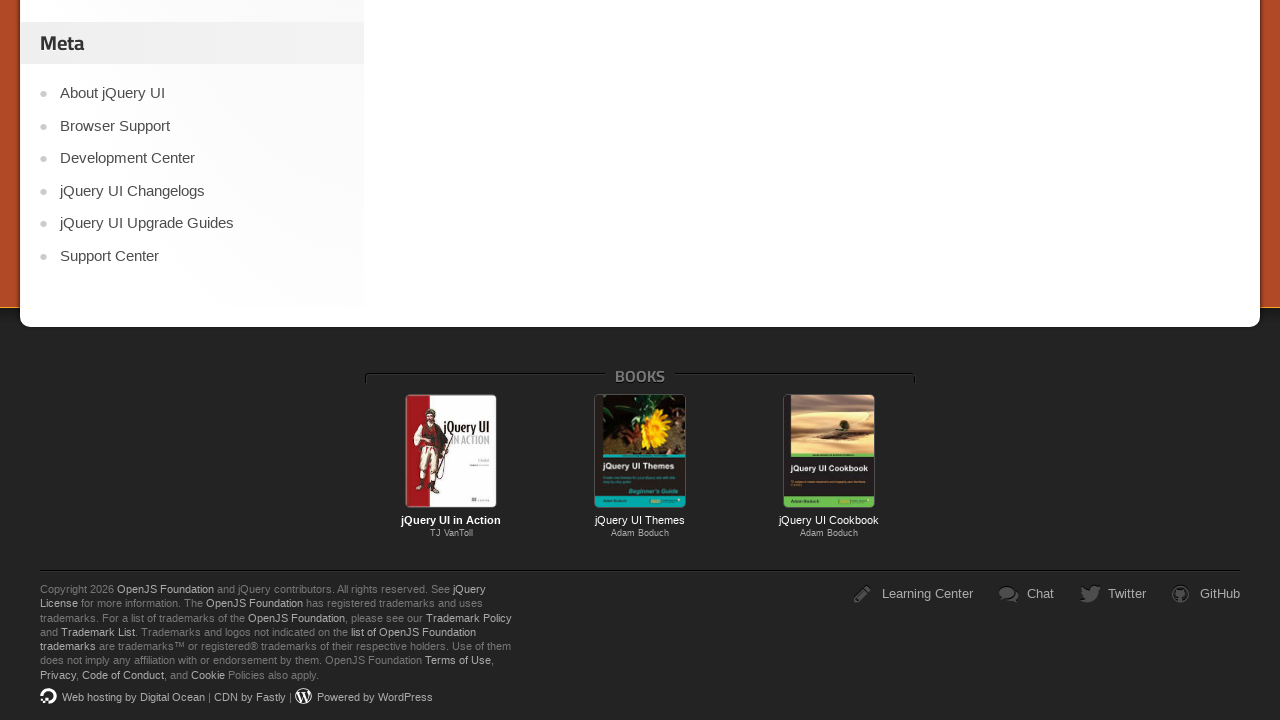

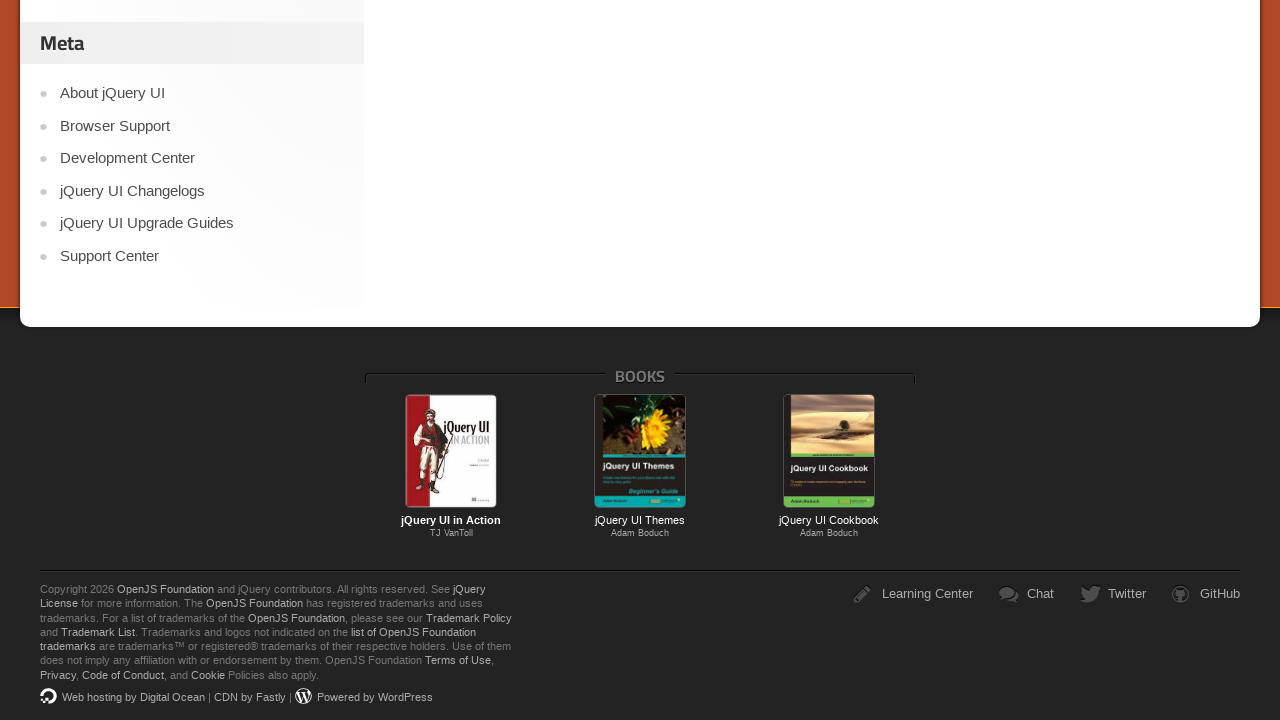